Opens The Shawshank Redemption movie details, verifies release date is displayed, extracts image URL and opens it in a new tab

Starting URL: https://top-movies-qhyuvdwmzt.now.sh/

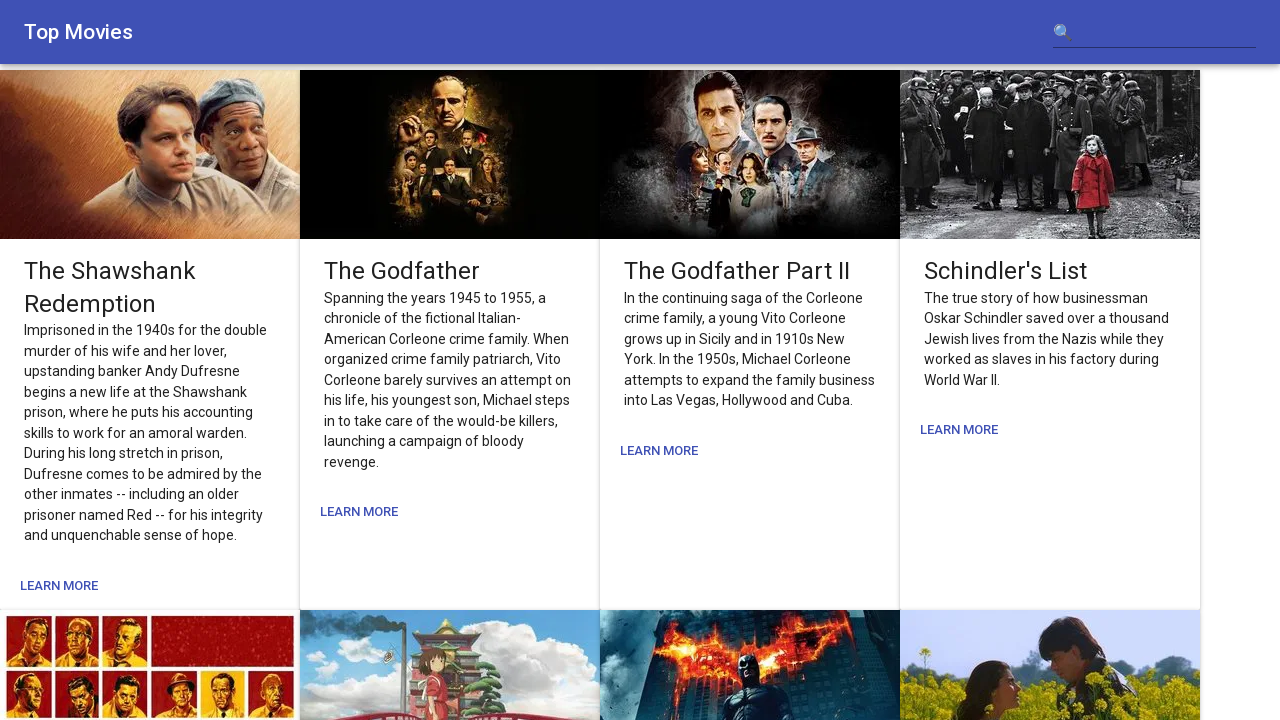

Located all movie cards on the page
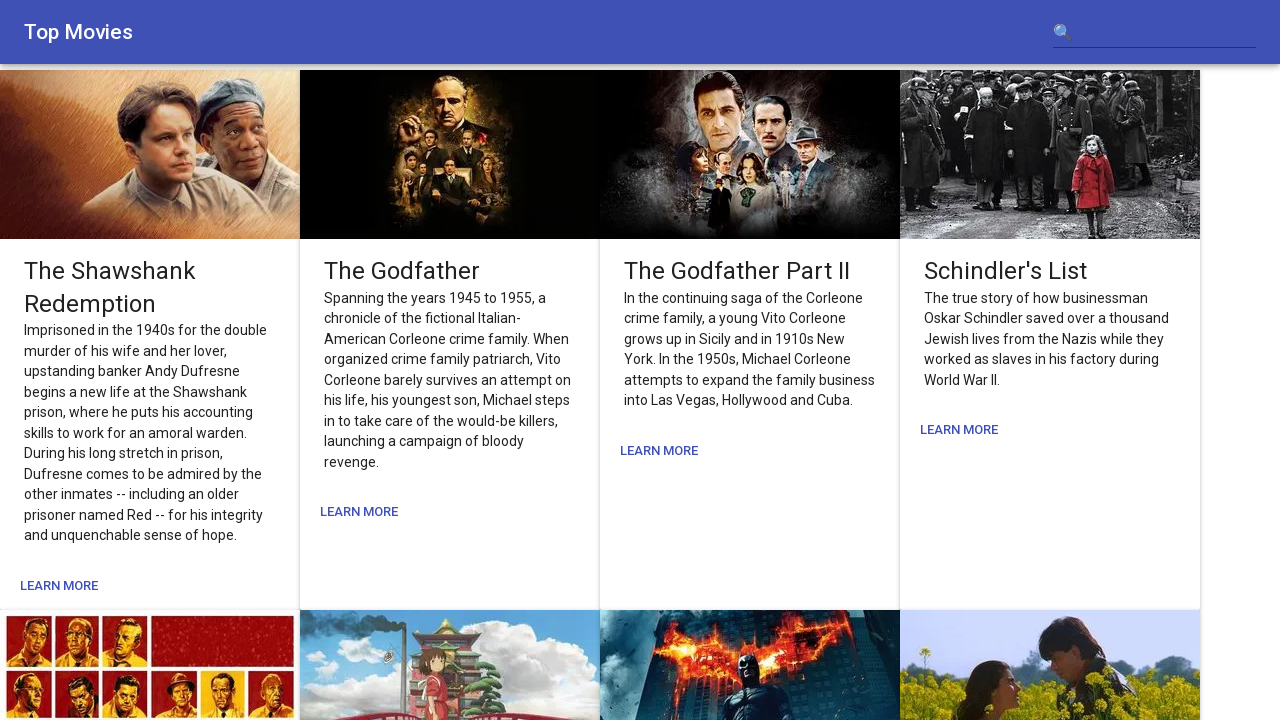

Extracted movie title: The Shawshank Redemption
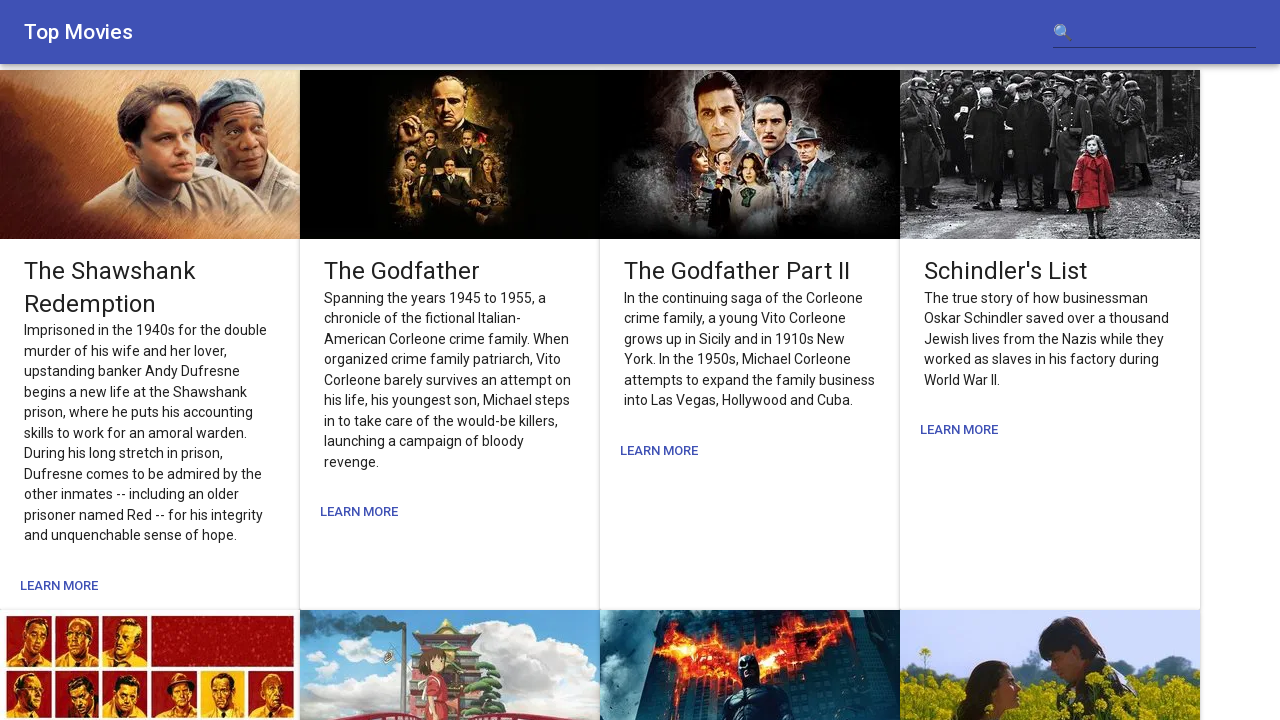

Clicked on The Shawshank Redemption movie card
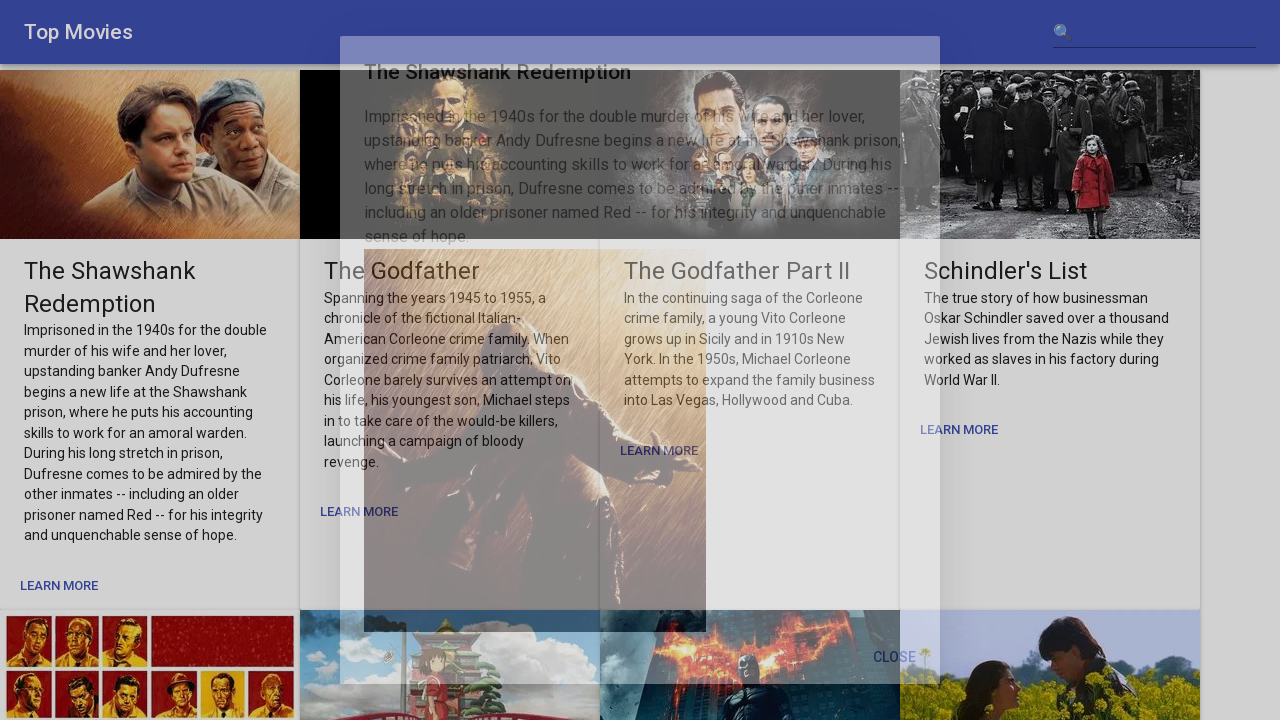

Movie details page loaded and release date label visible
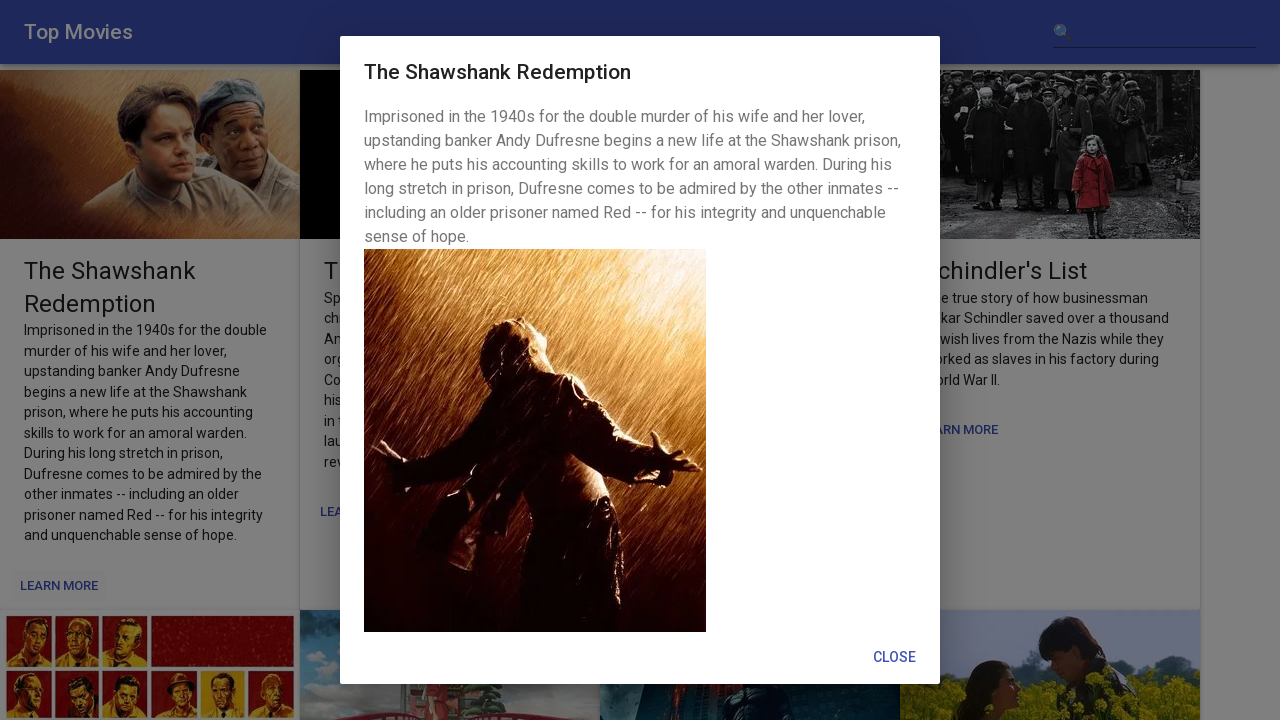

Located movie detail image element
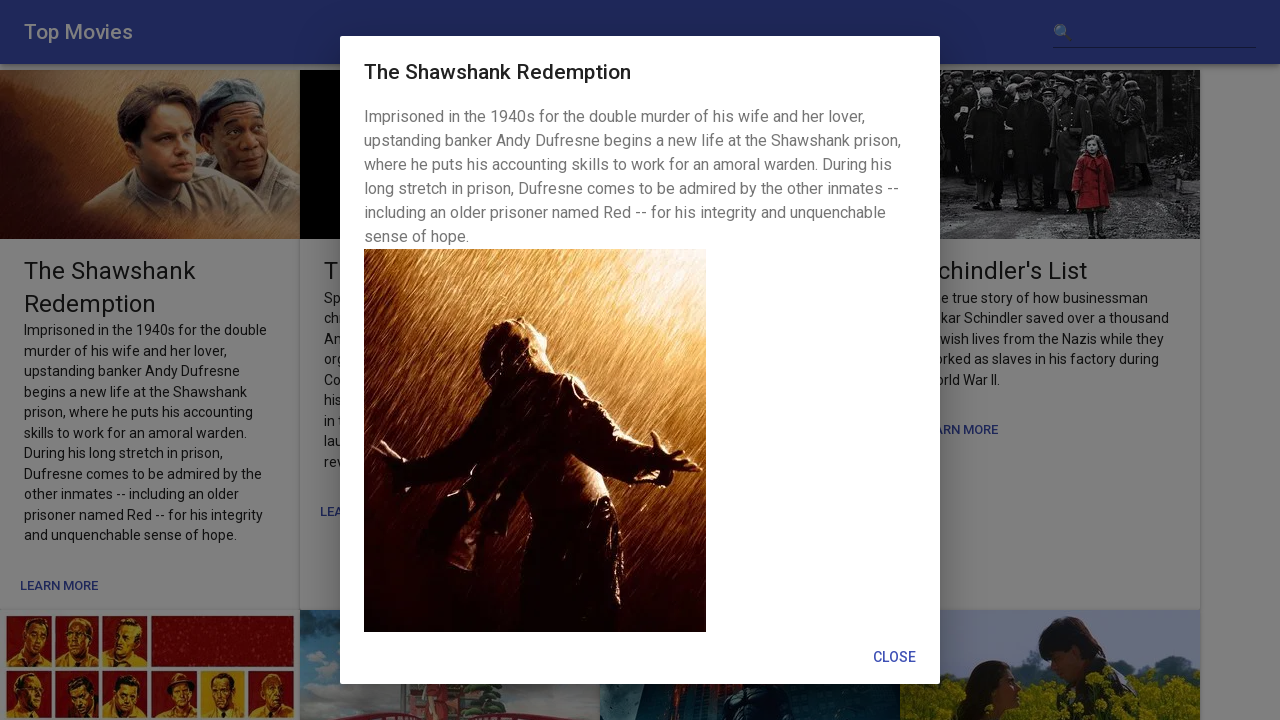

Retrieved style attribute from image element
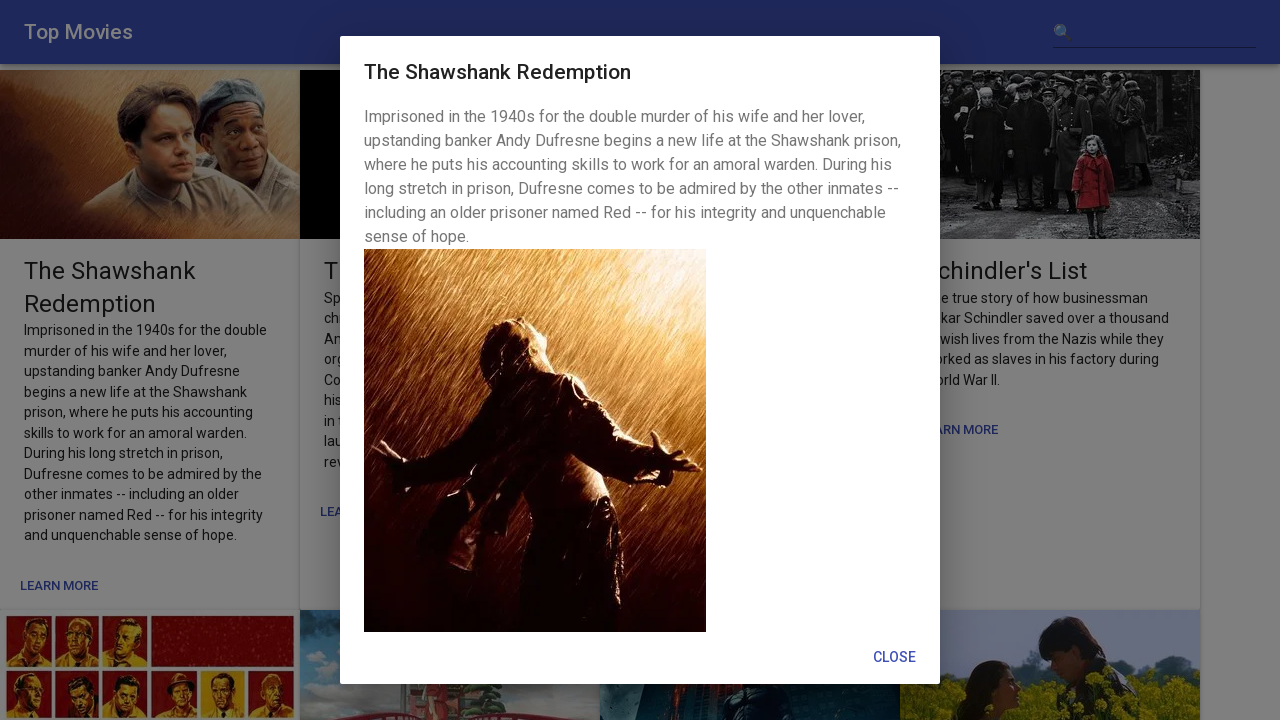

Extracted image URL from style attribute using regex
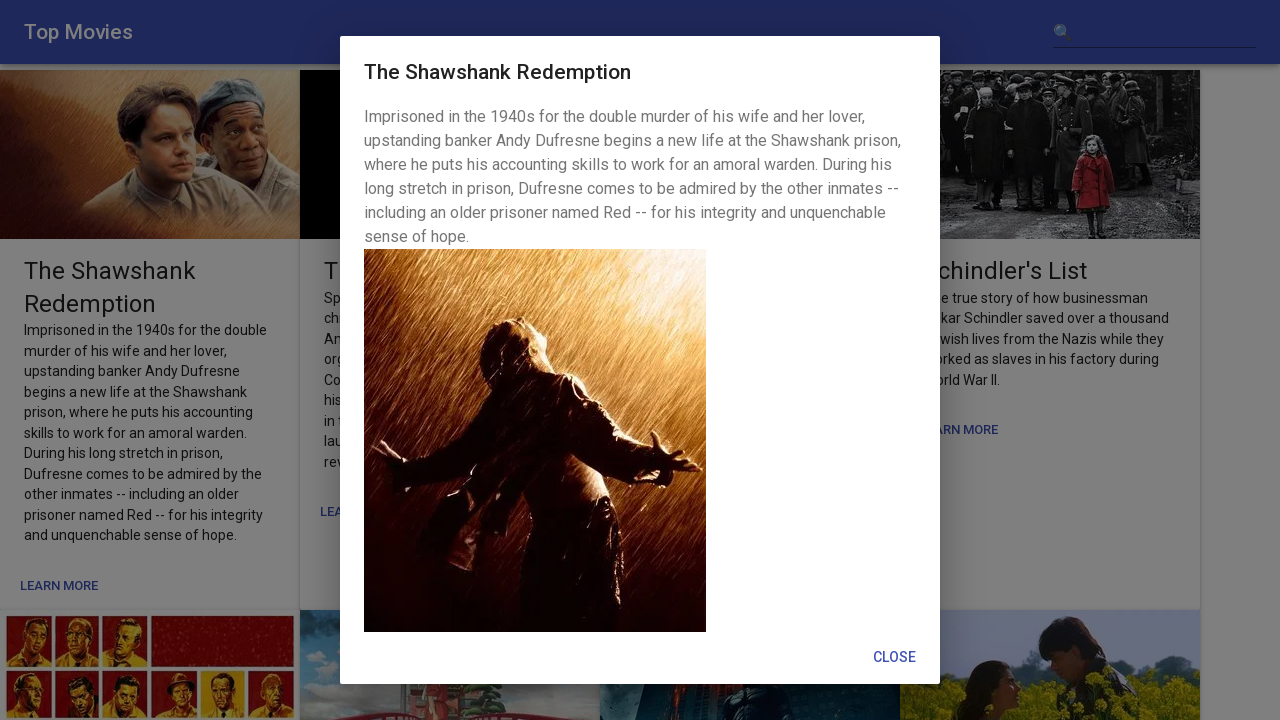

Successfully parsed image URL: http://image.tmdb.org/t/p/w342/9cqNxx0GxF0bflZmeSMuL5tnGzr.jpg
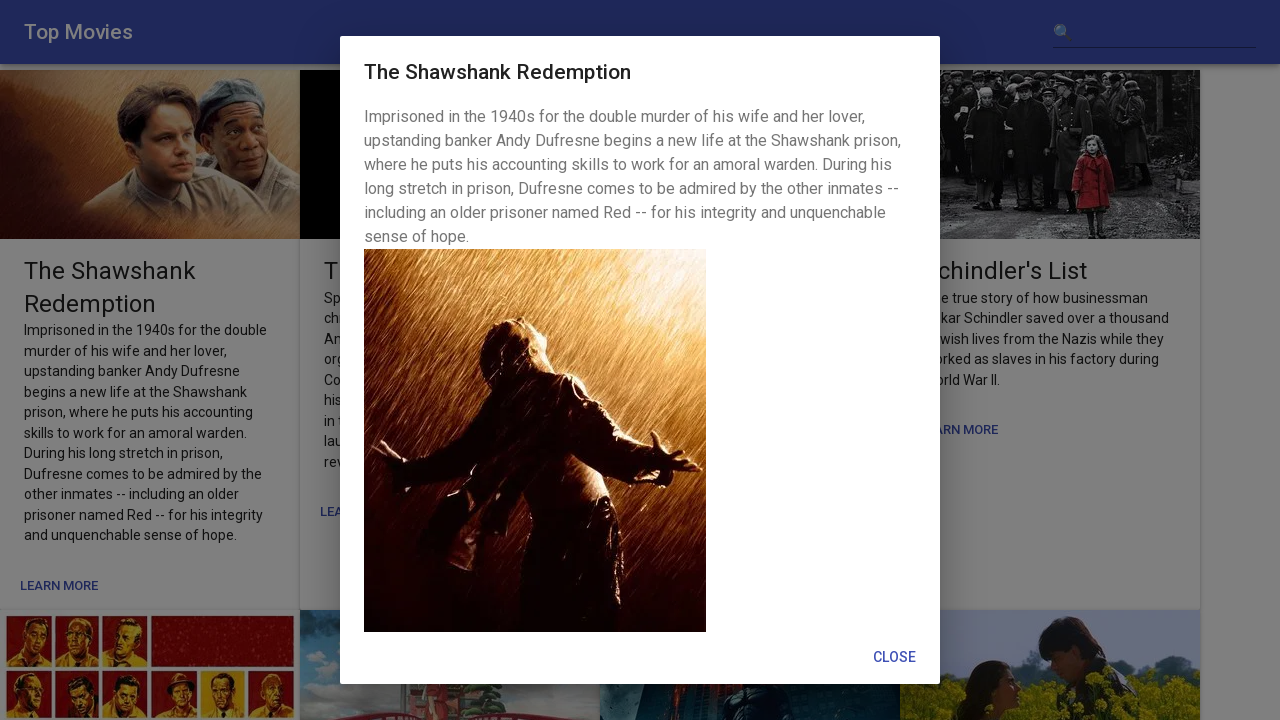

Created new browser page/tab
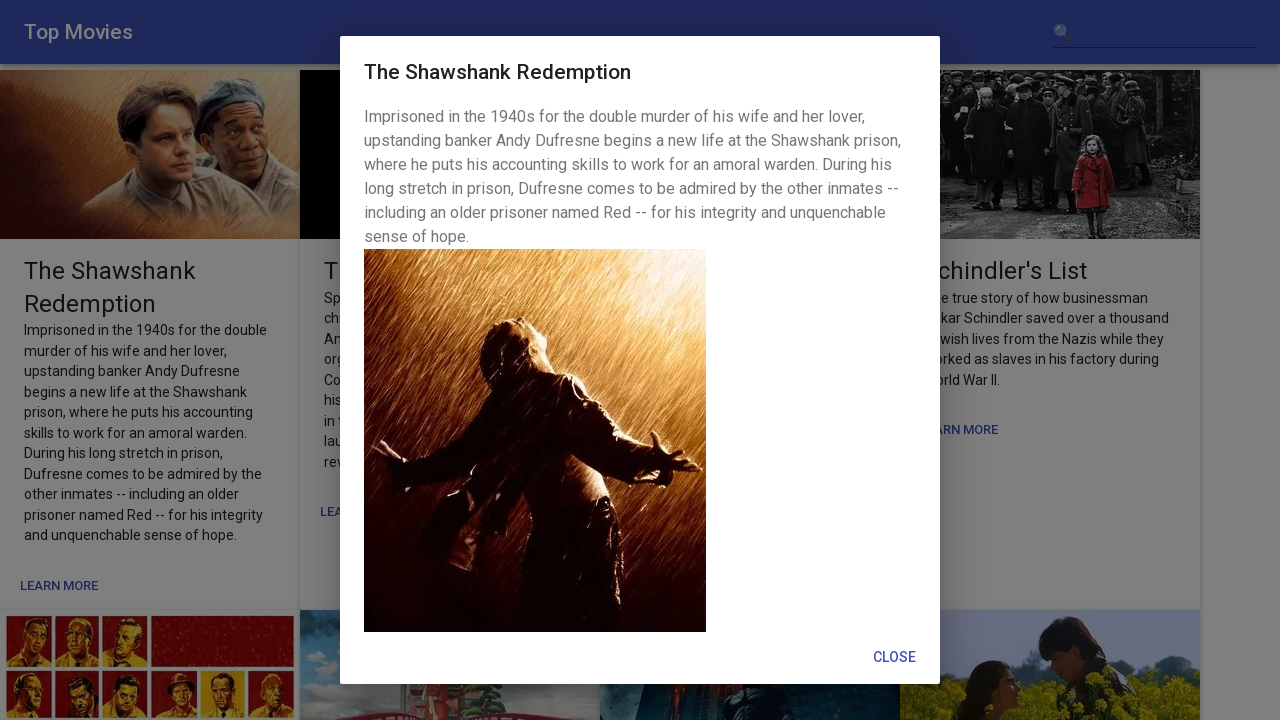

Navigated to movie image URL in new tab
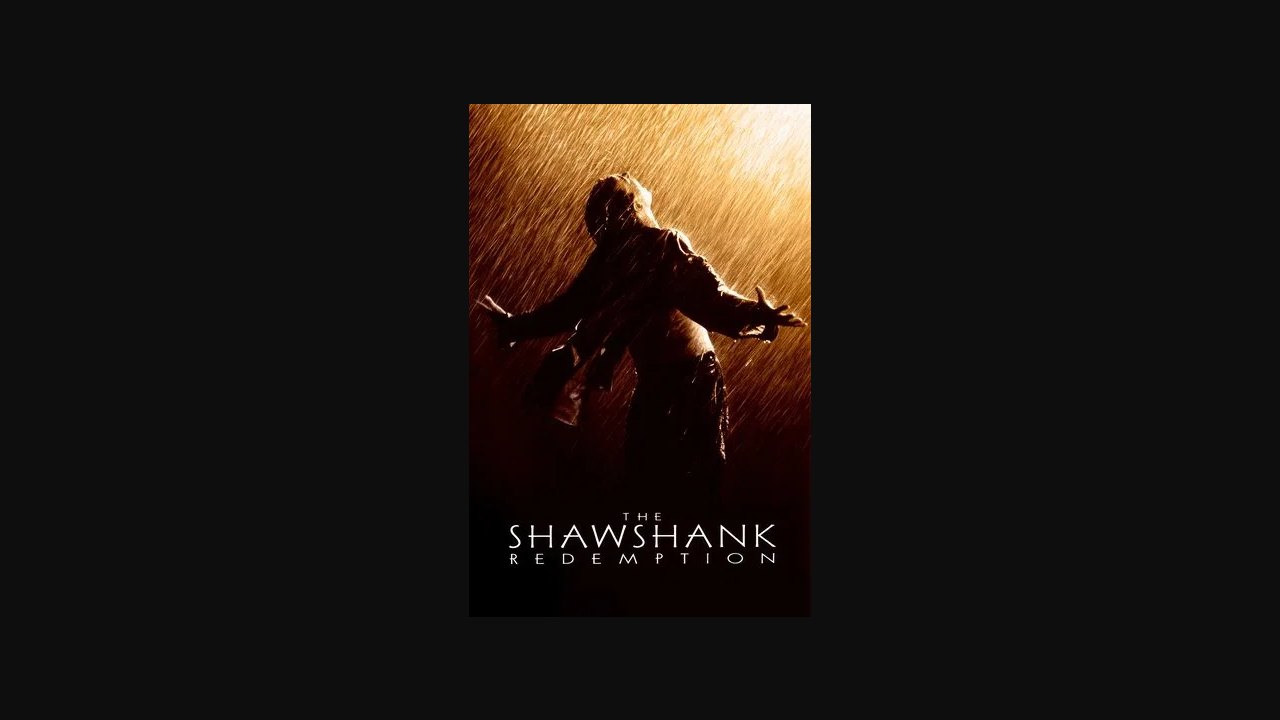

Closed the image tab
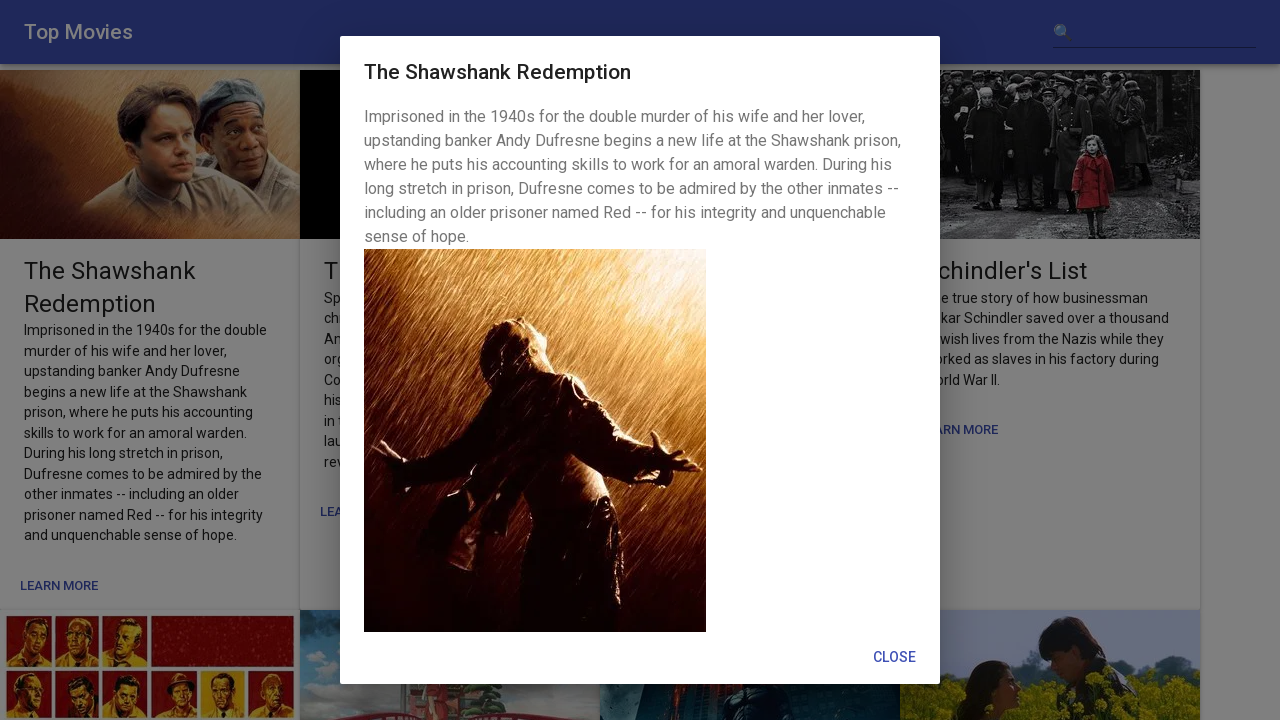

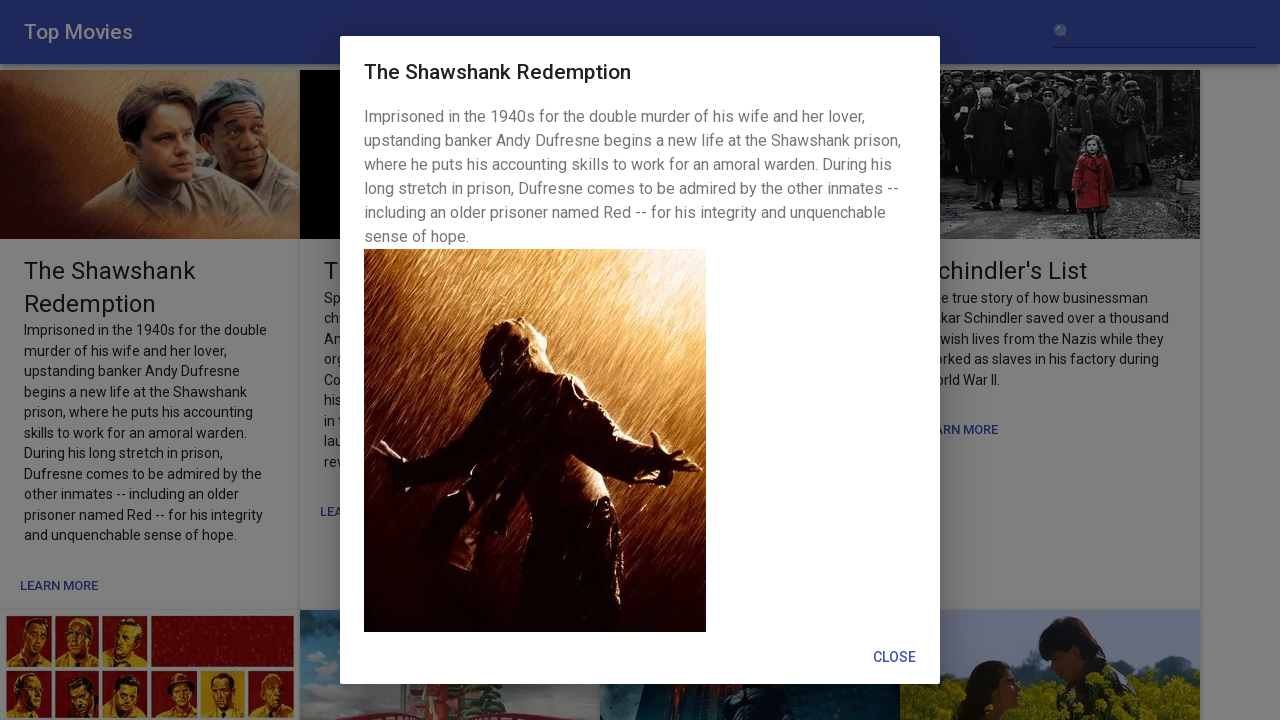